Tests multiselect dropdown by typing "Gre" to filter options and confirming selection with TAB key

Starting URL: https://demoqa.com/select-menu

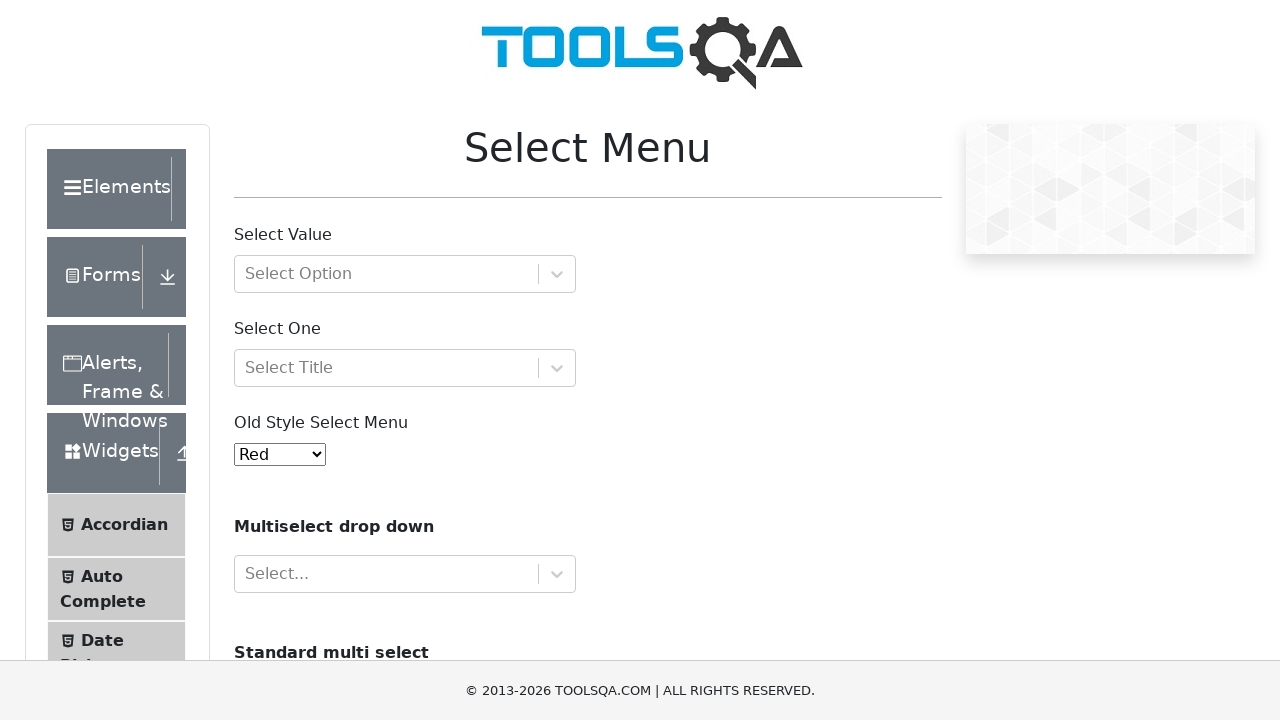

Filled multiselect input with 'Gre' to filter options on input#react-select-4-input
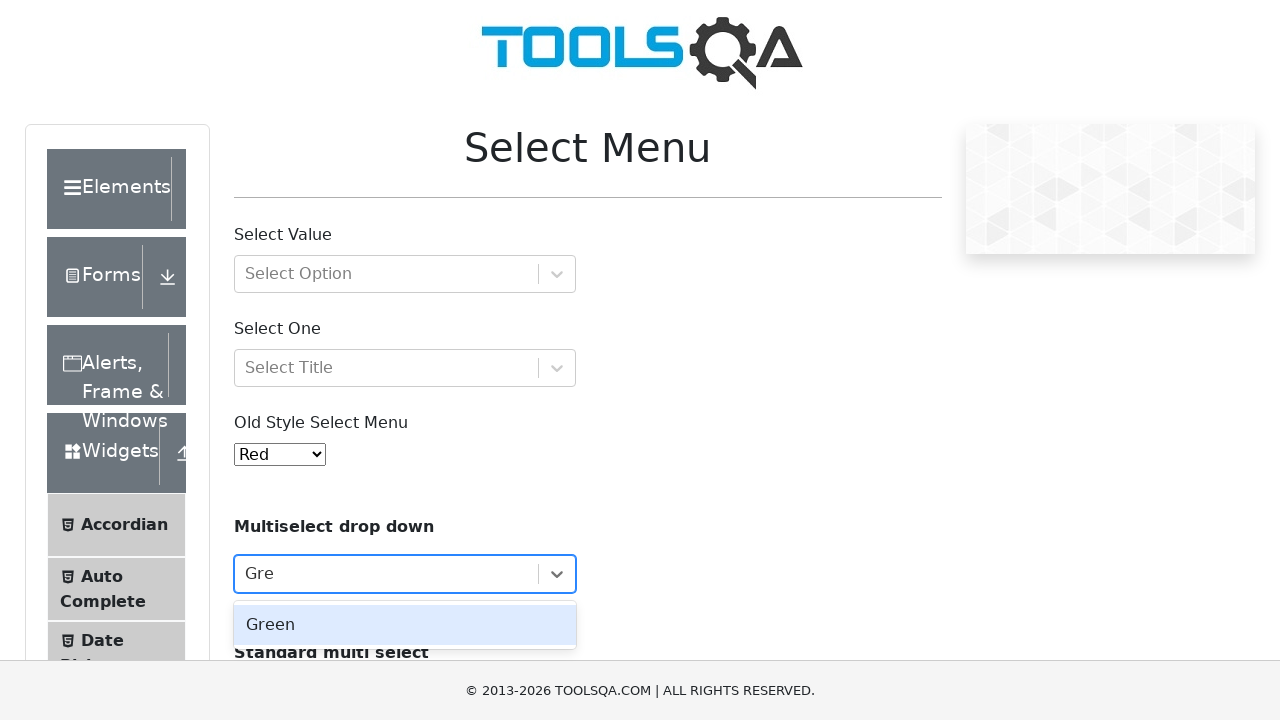

Verified that 'Gre' was entered in multiselect input
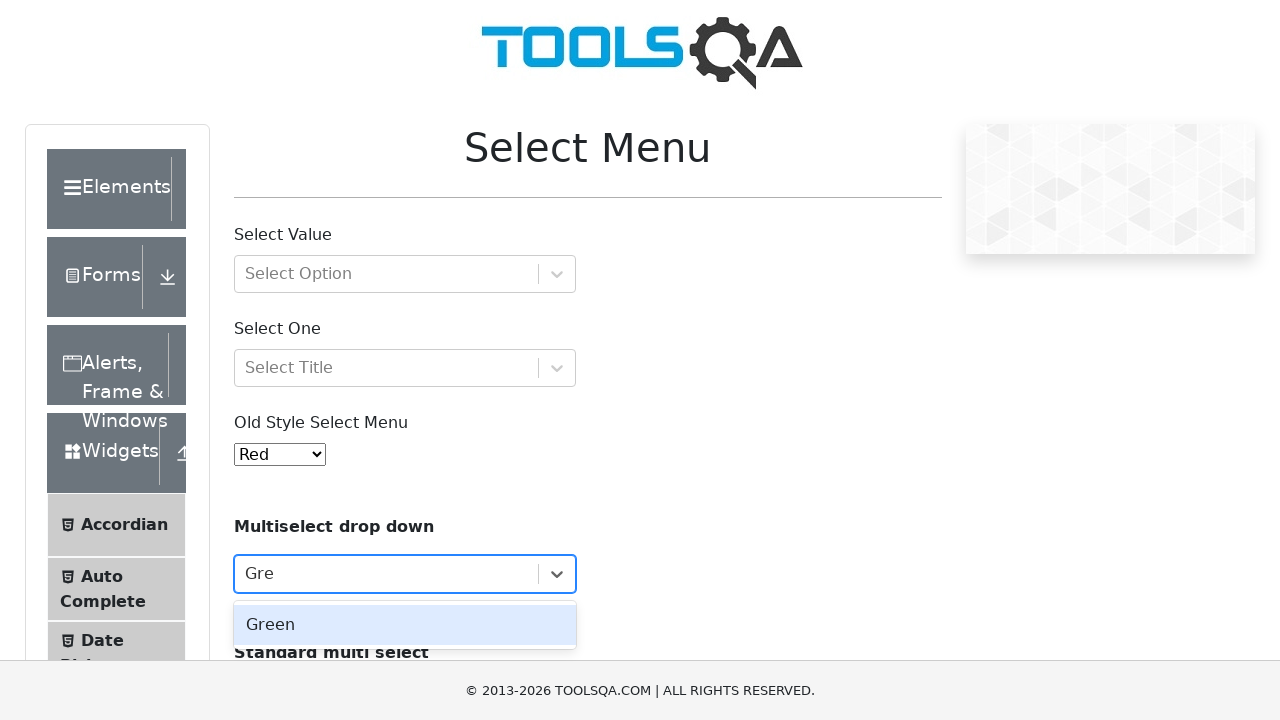

Pressed TAB key to confirm multiselect option selection on input#react-select-4-input
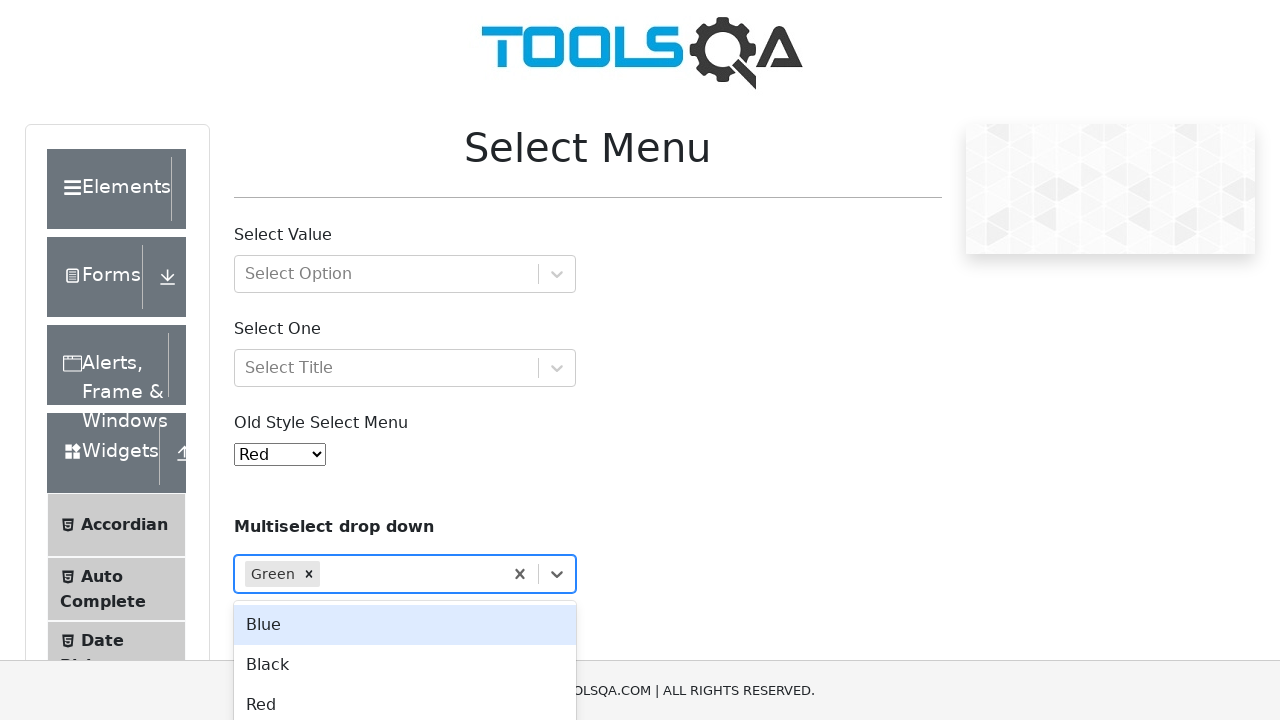

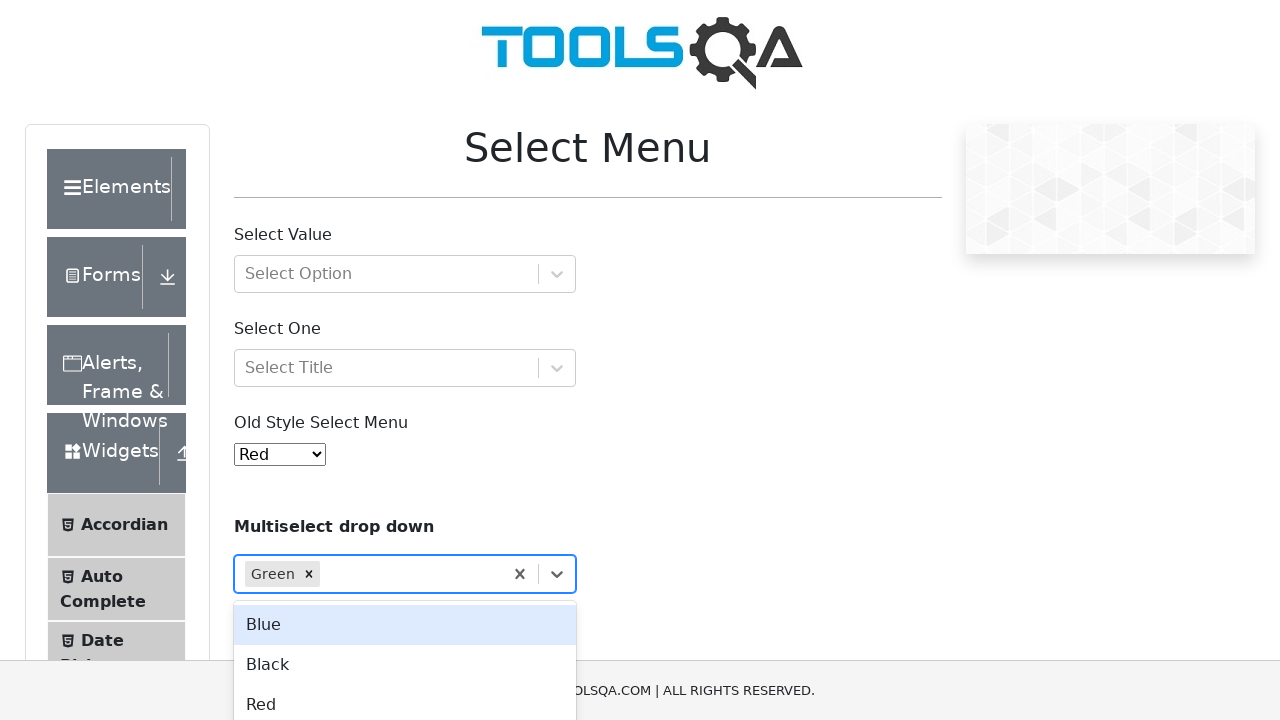